Navigates to an automation practice page and retrieves the href attribute from a JMeter-related link element

Starting URL: https://rahulshettyacademy.com/AutomationPractice/

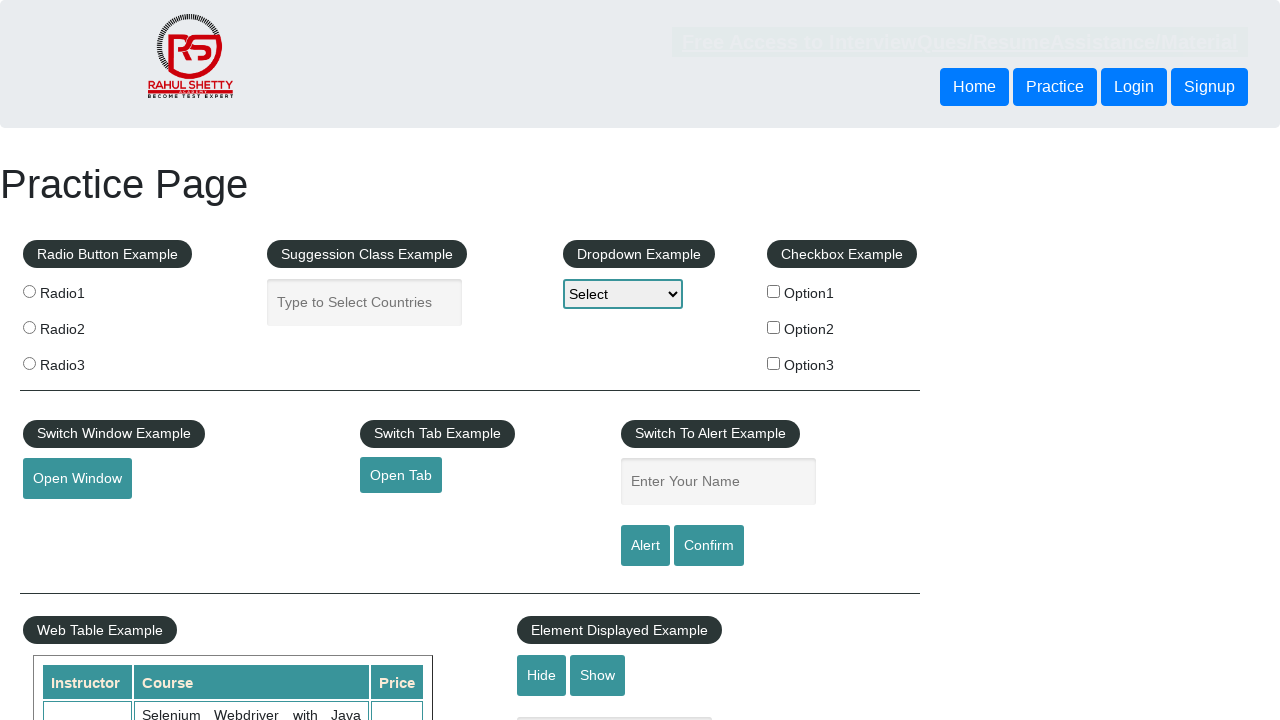

Located JMeter link element with href attribute containing 'jmeter'
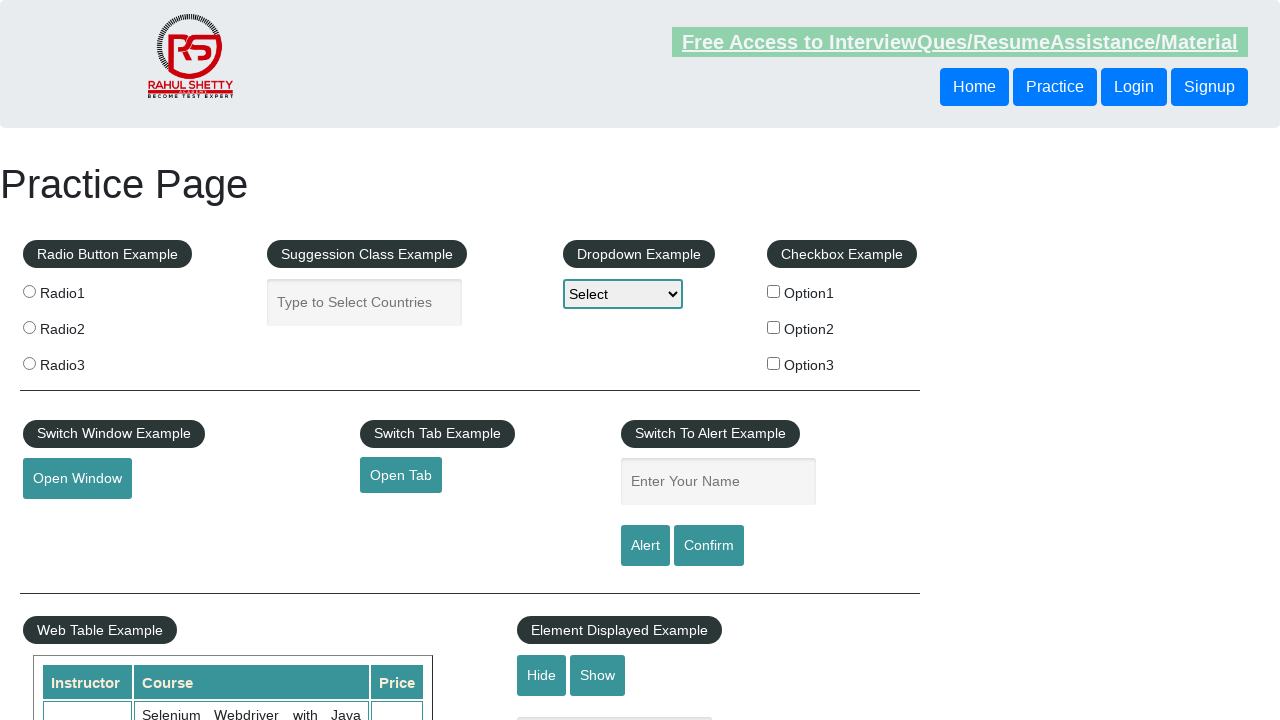

JMeter link element is now visible and ready
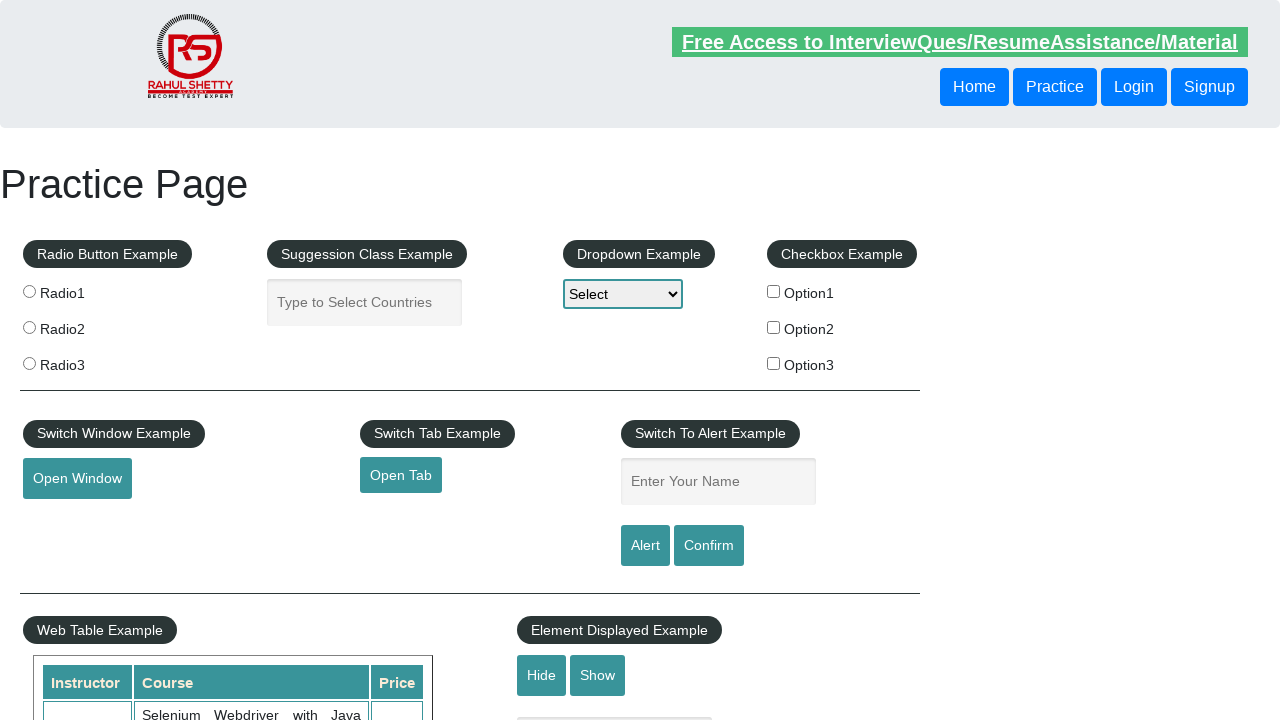

Retrieved href attribute from JMeter link: https://jmeter.apache.org/
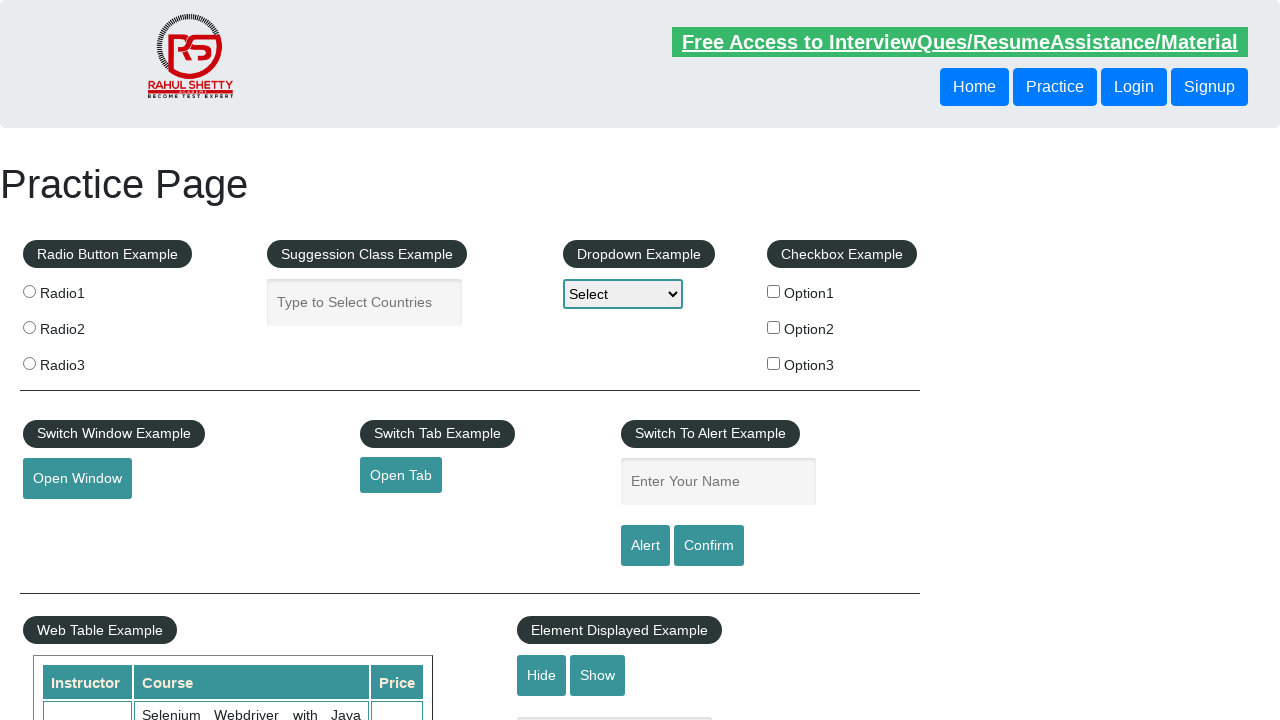

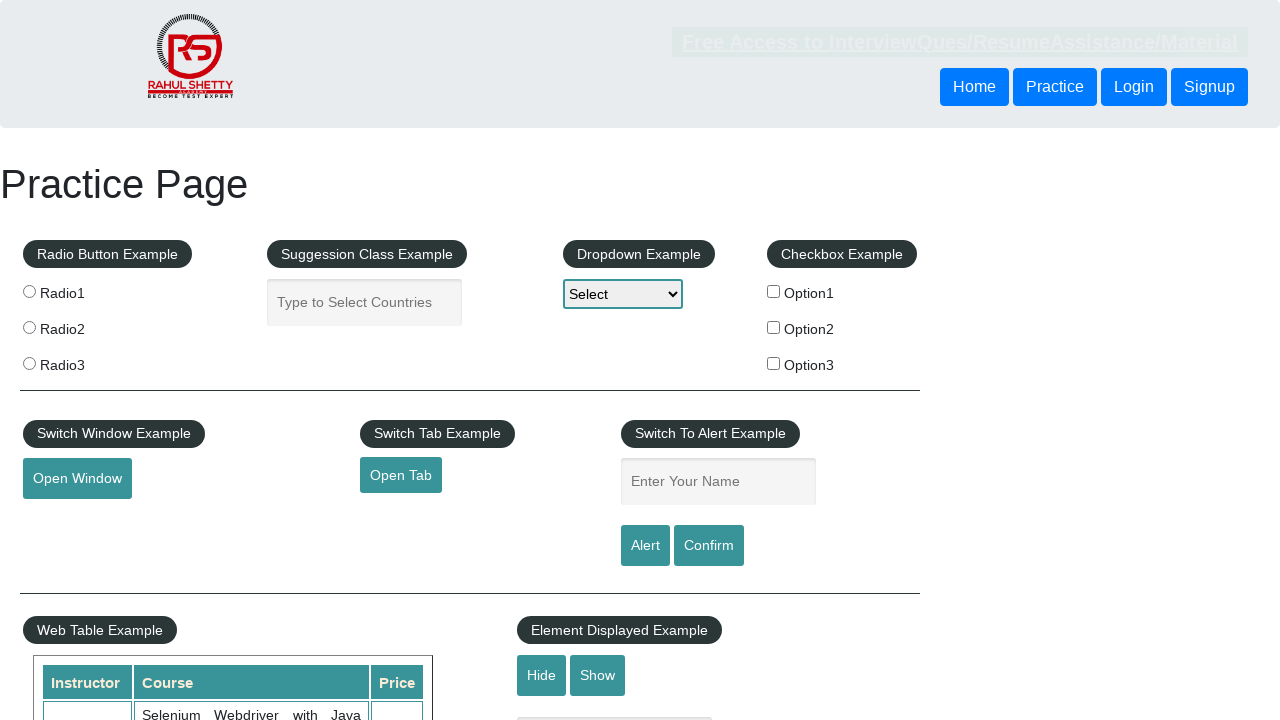